Tests random multi-selection by holding Control key and clicking multiple non-consecutive items in a selectable grid

Starting URL: https://jqueryui.com/resources/demos/selectable/display-grid.html

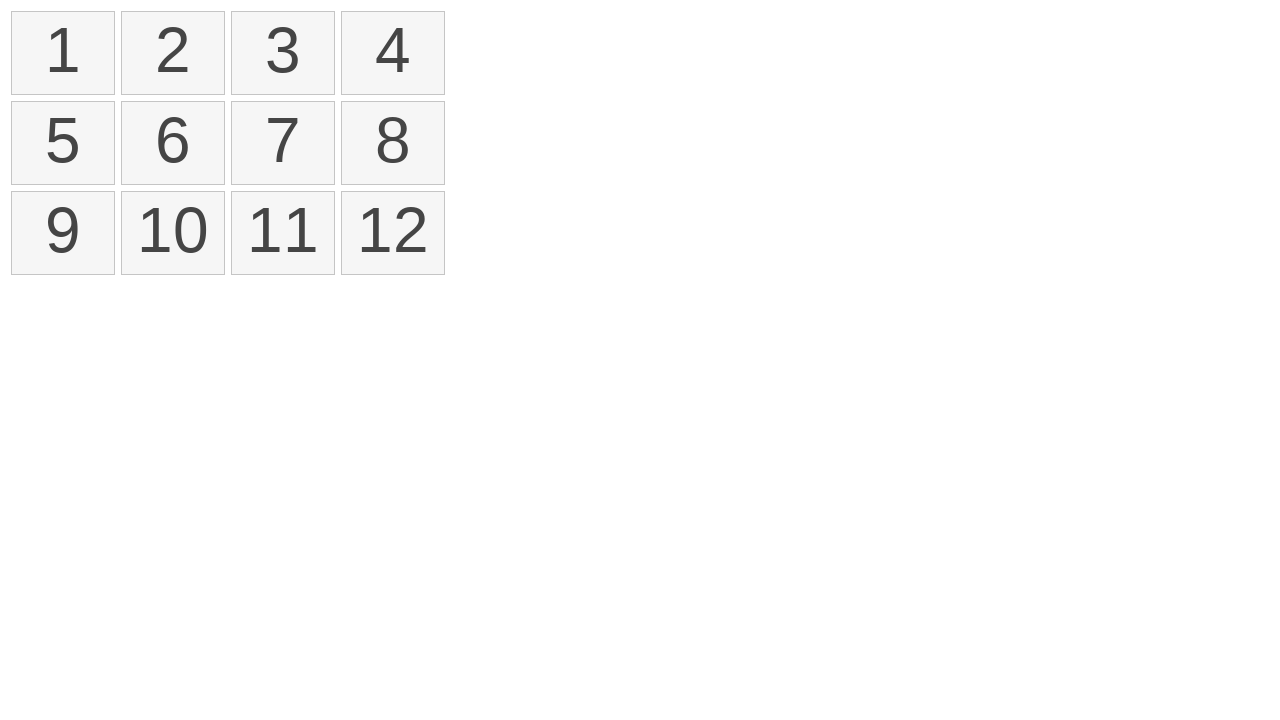

Waited for selectable grid items to load
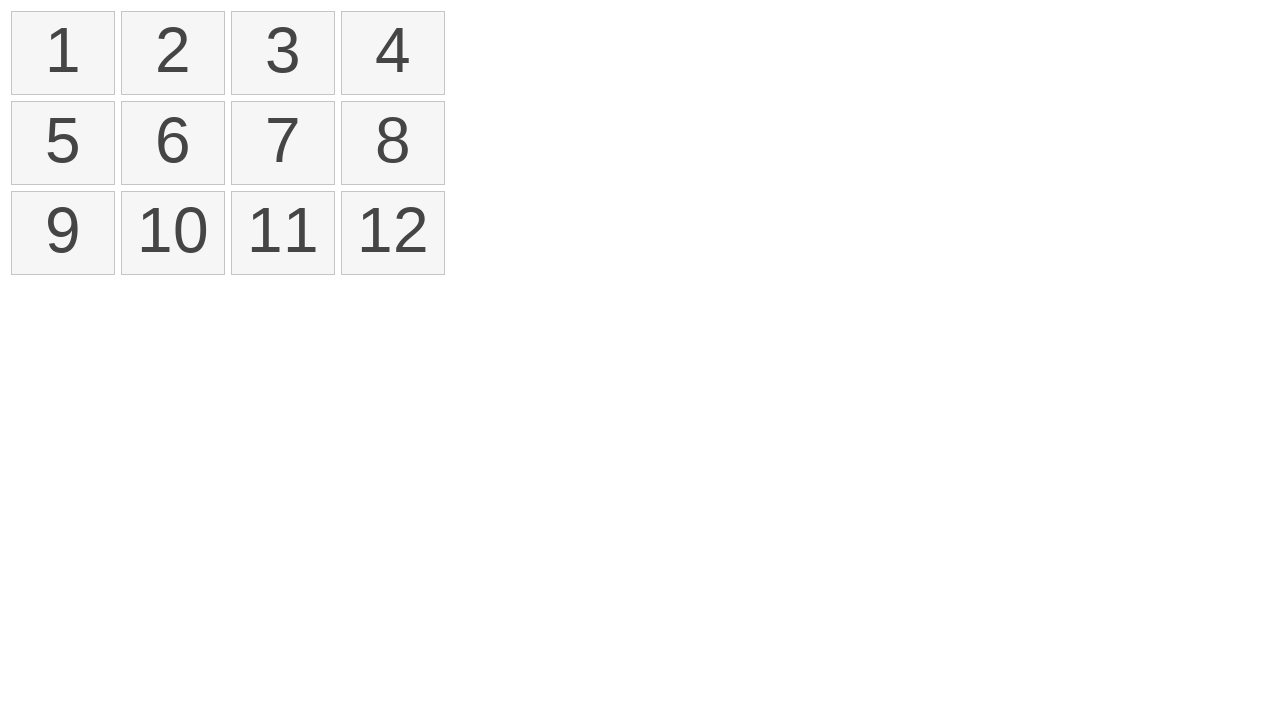

Located all selectable grid items
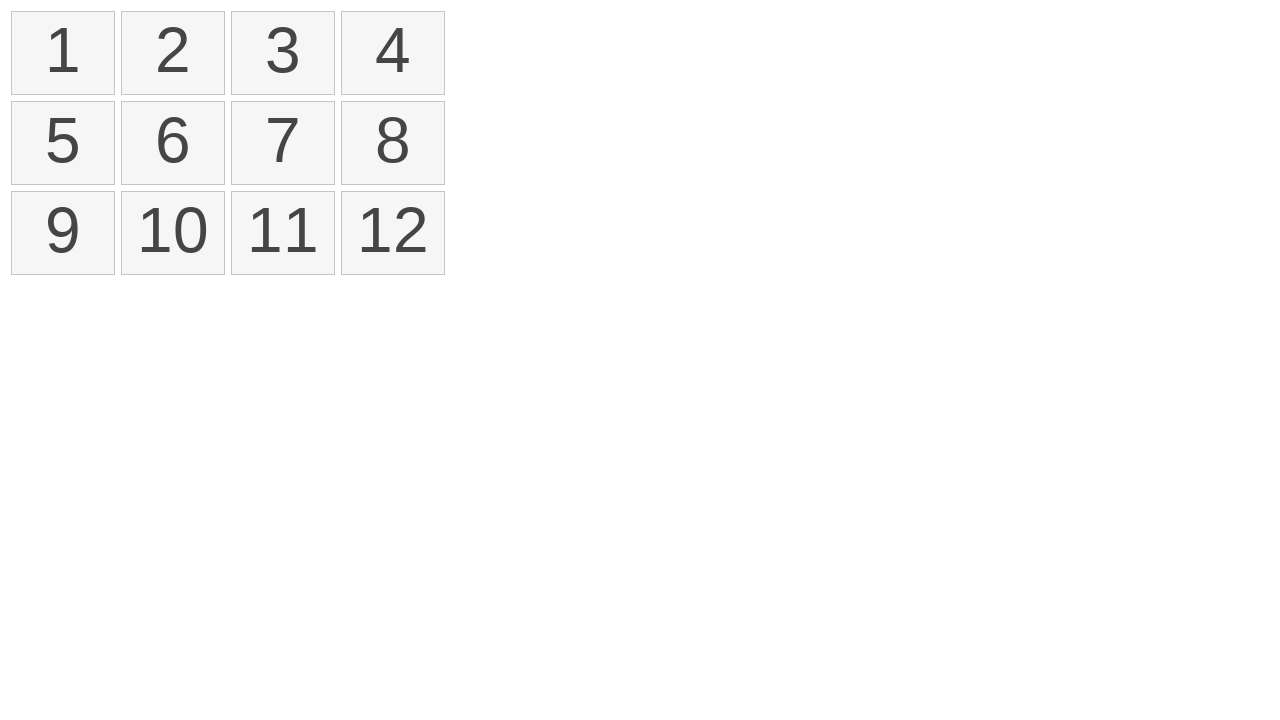

Ctrl+clicked item at index 0 at (63, 53) on ol#selectable li >> nth=0
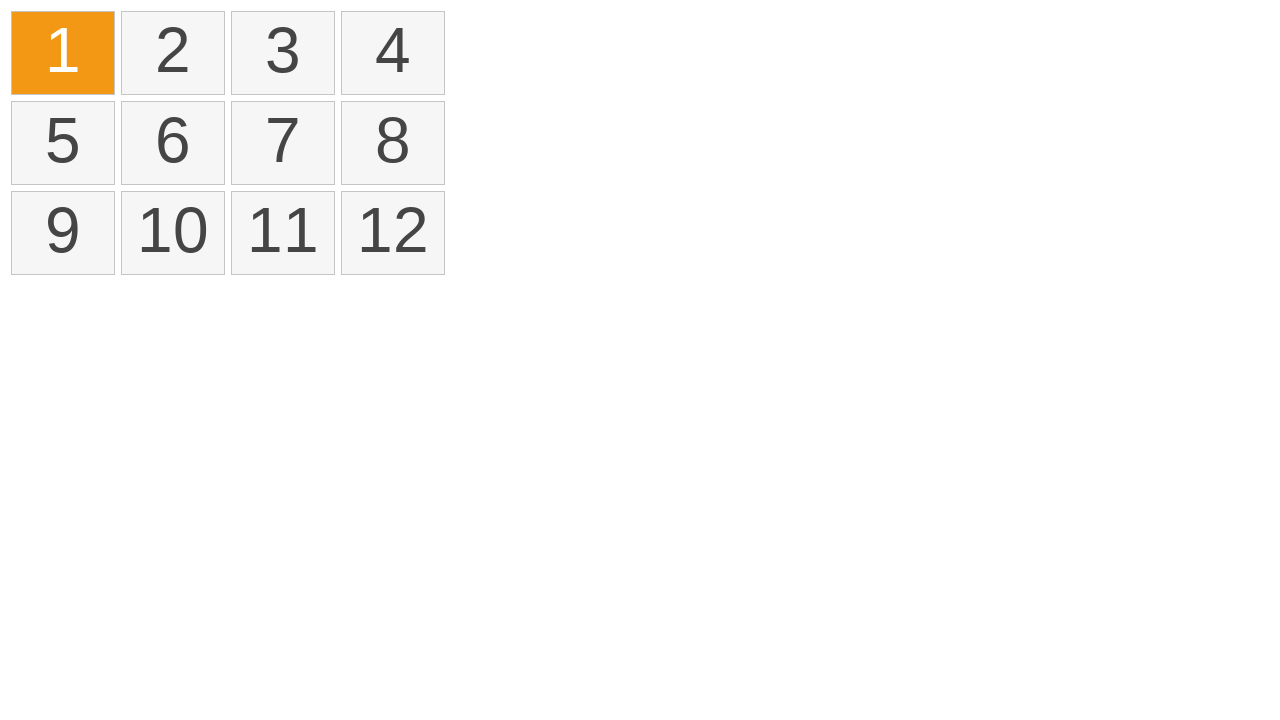

Ctrl+clicked item at index 2 at (283, 53) on ol#selectable li >> nth=2
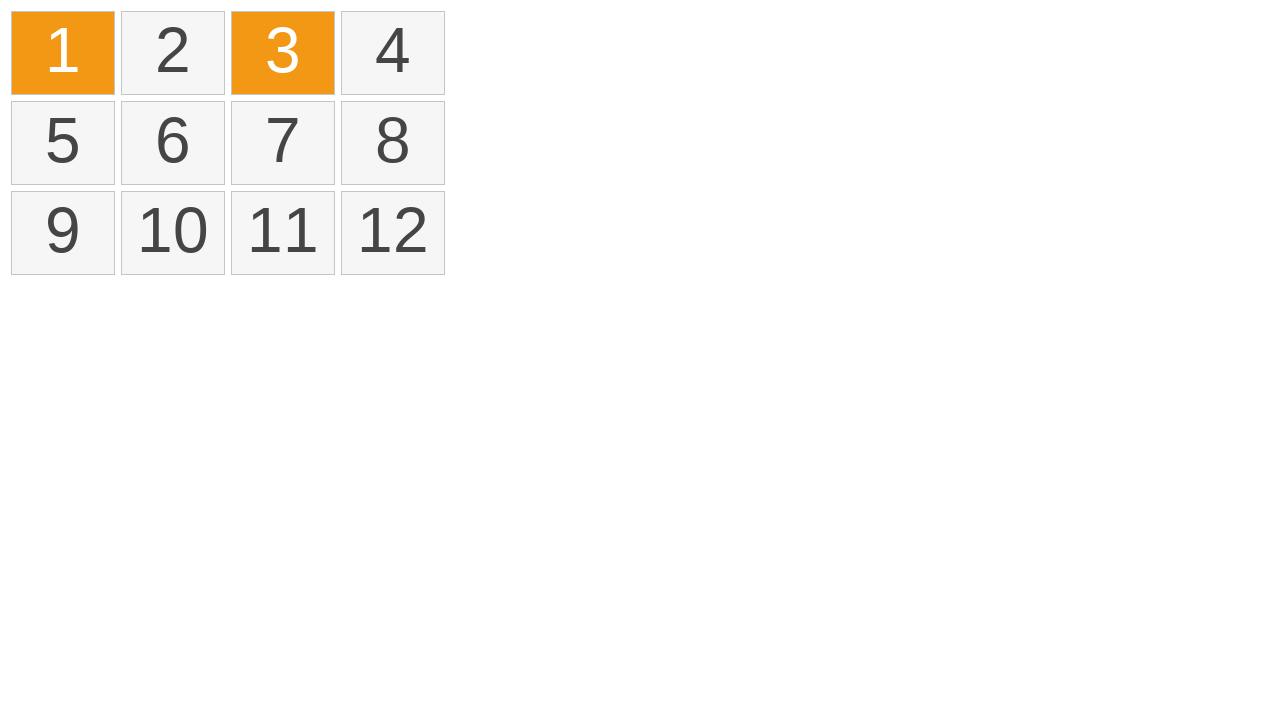

Ctrl+clicked item at index 4 at (63, 143) on ol#selectable li >> nth=4
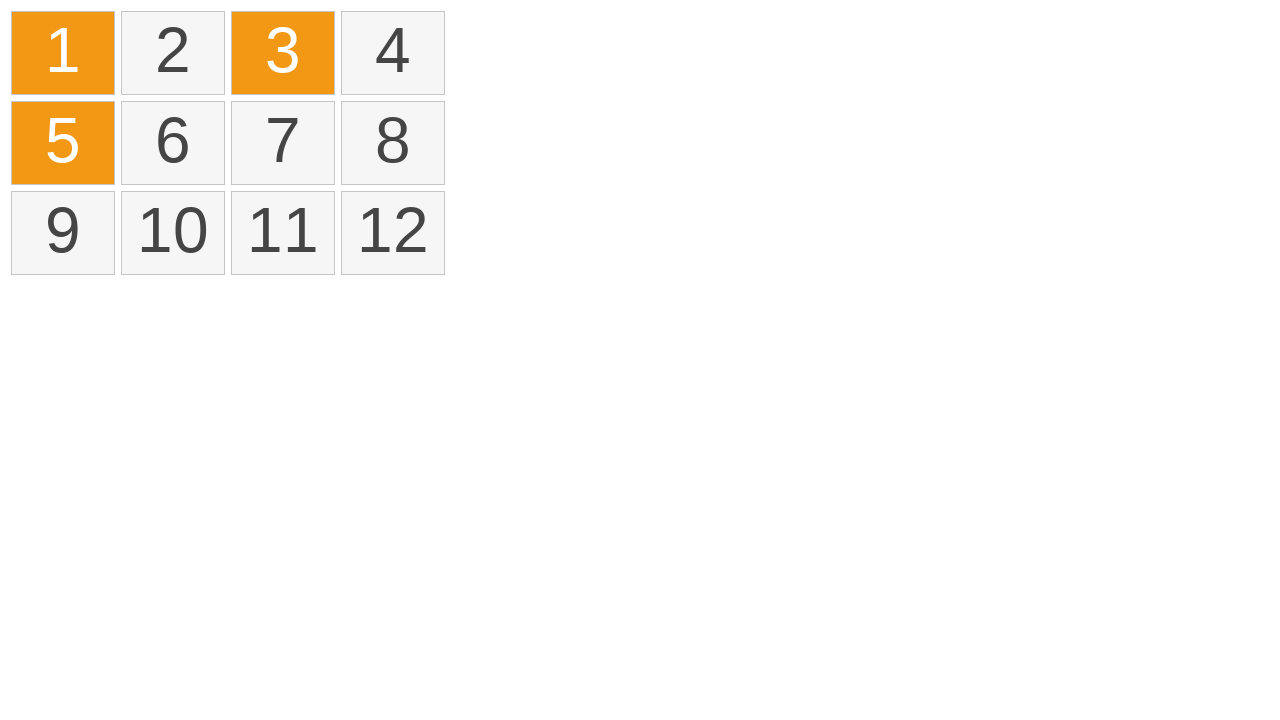

Ctrl+clicked item at index 6 at (283, 143) on ol#selectable li >> nth=6
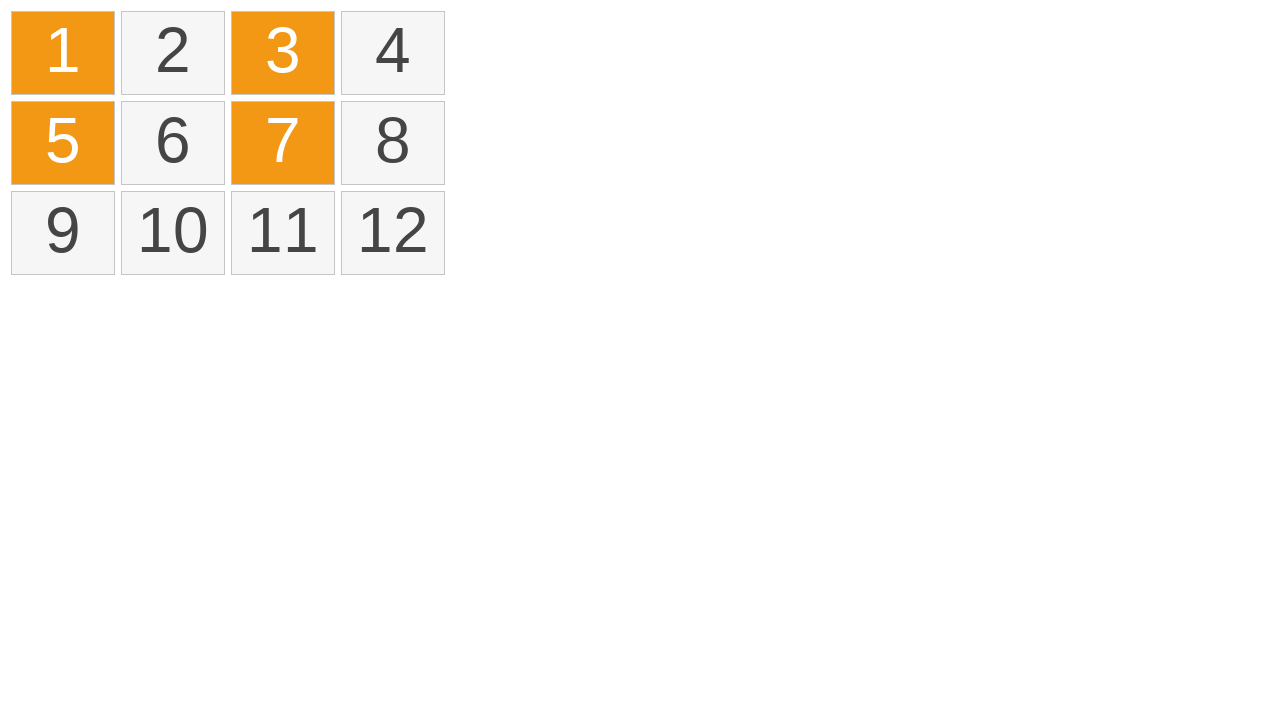

Ctrl+clicked item at index 10 at (283, 233) on ol#selectable li >> nth=10
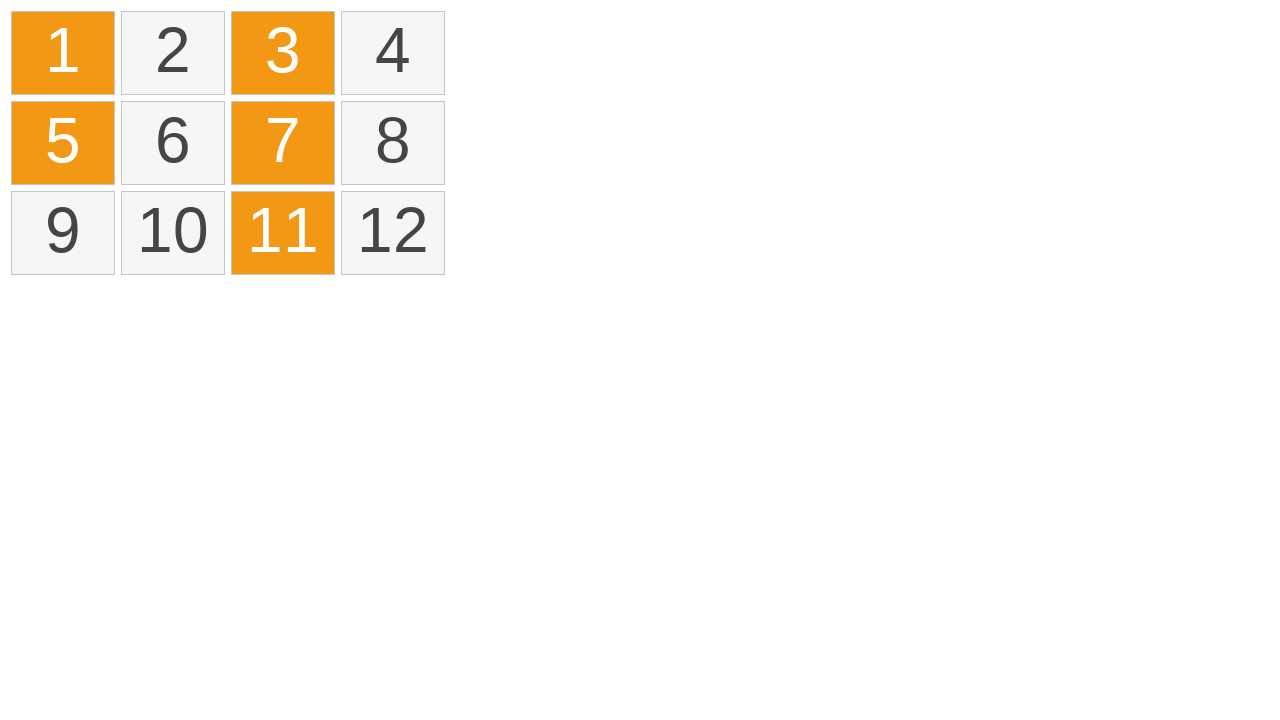

Waited 2 seconds for visual confirmation of multi-selection
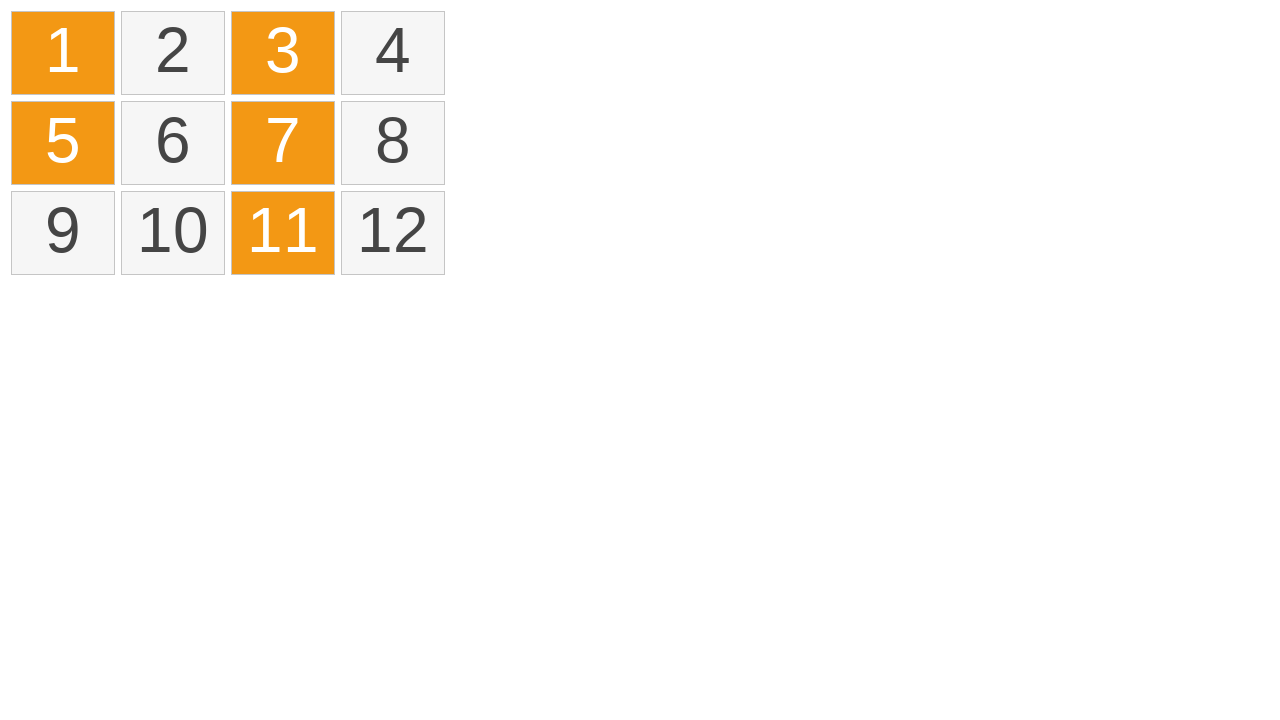

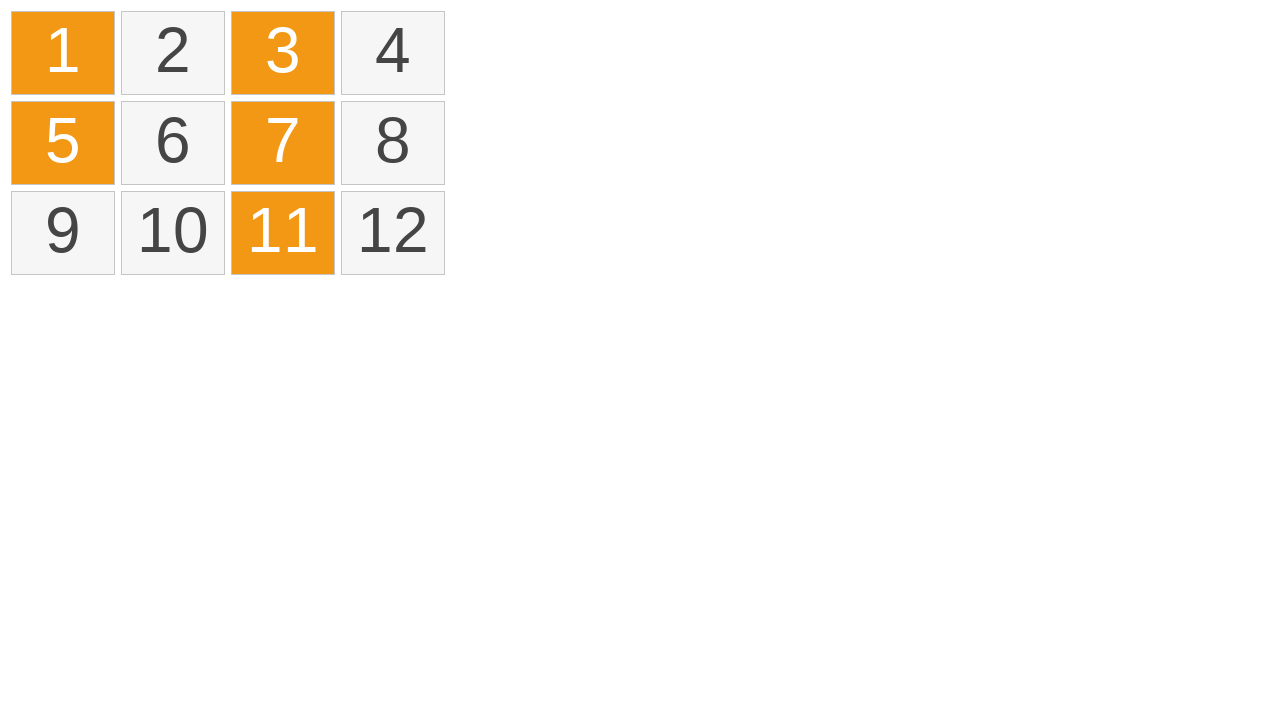